Navigates to a demo table page and extracts individual header cells from the first table

Starting URL: http://automationbykrishna.com/#

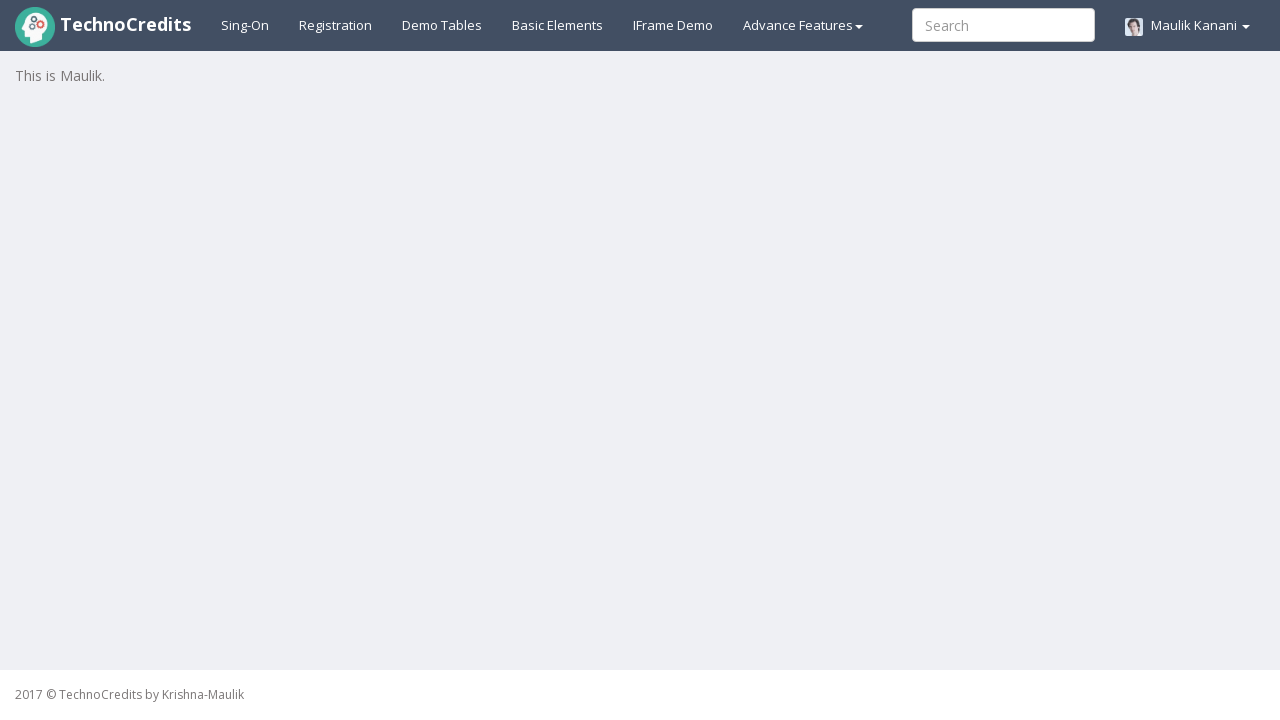

Clicked on demo table link at (442, 25) on a#demotable
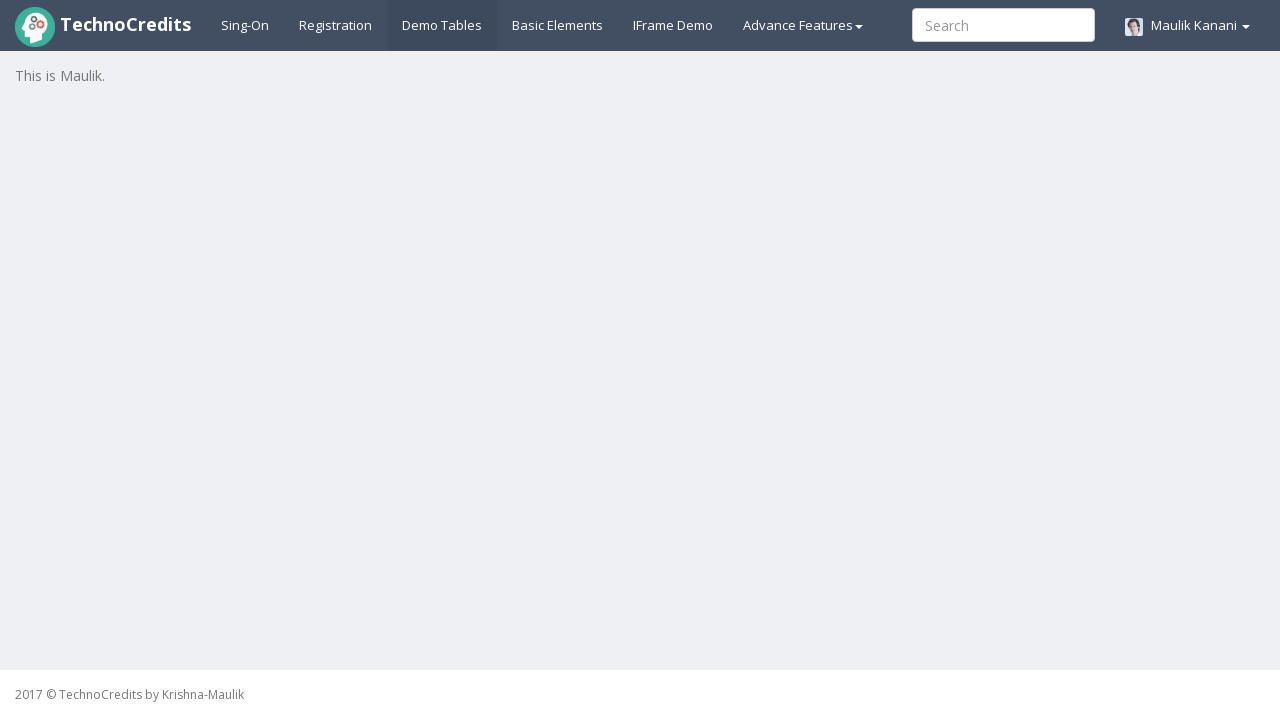

Table headers became visible
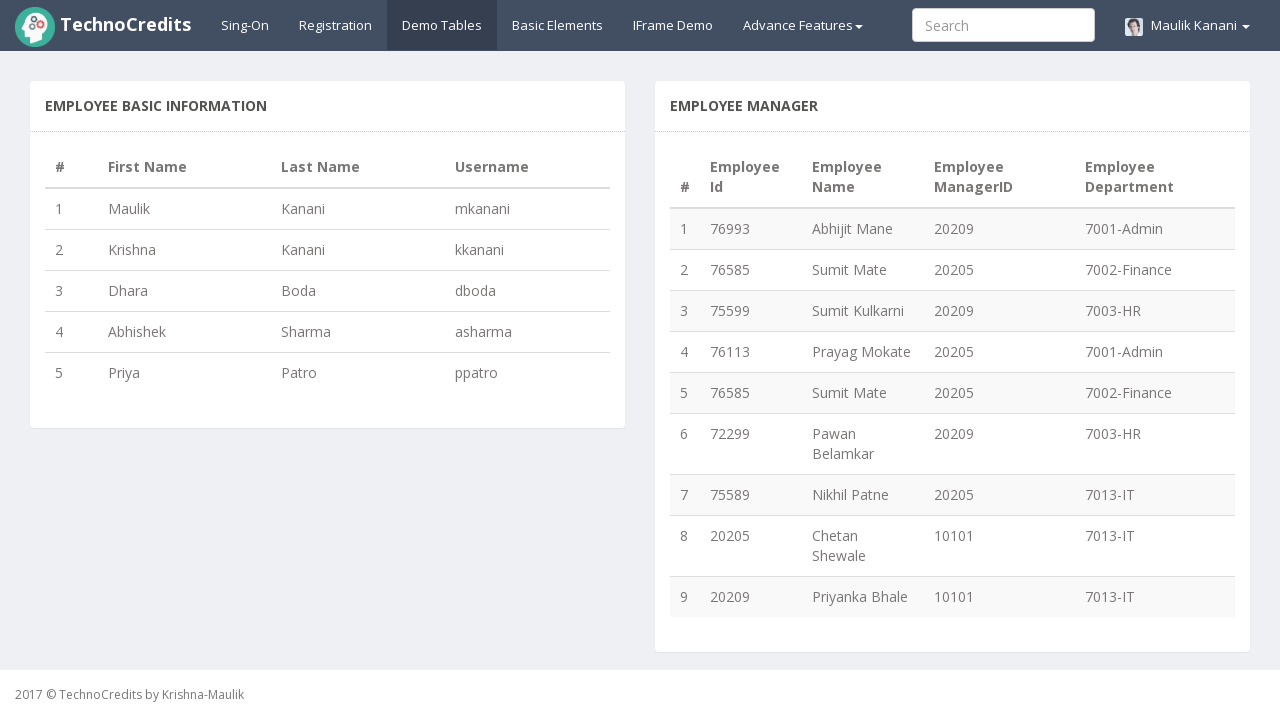

Retrieved all header cells from first table
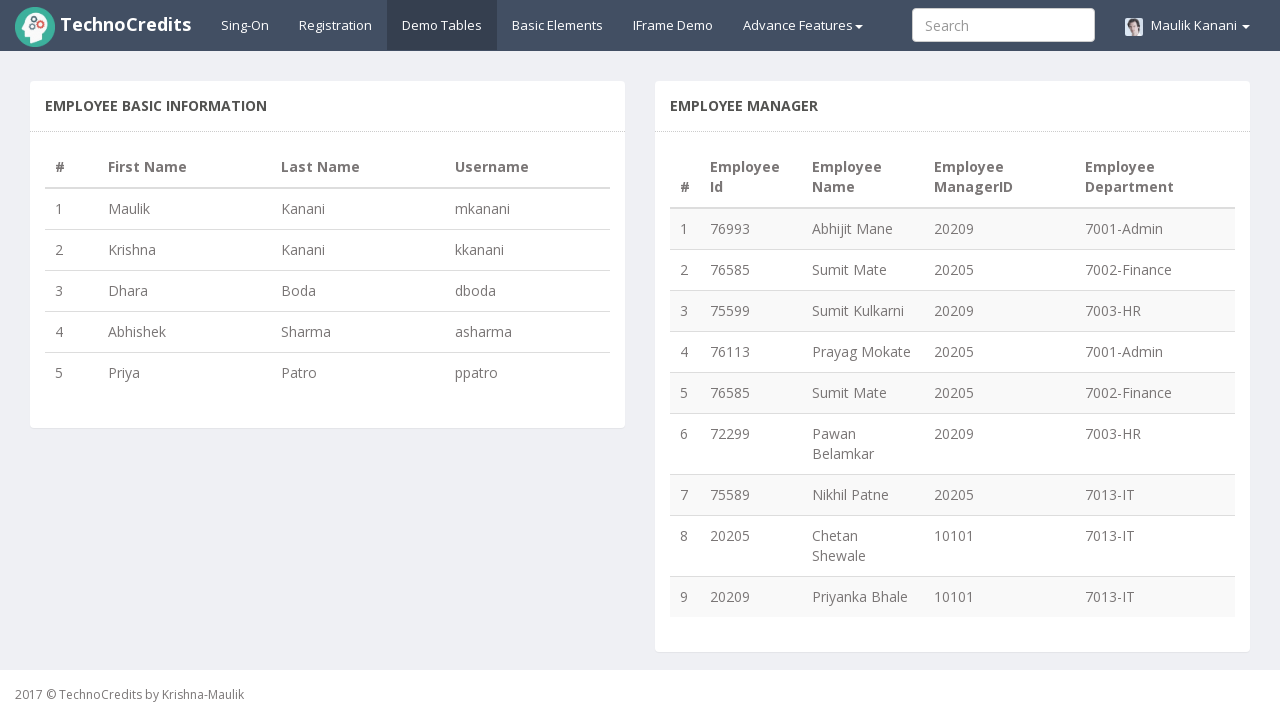

Extracted header cell text: #
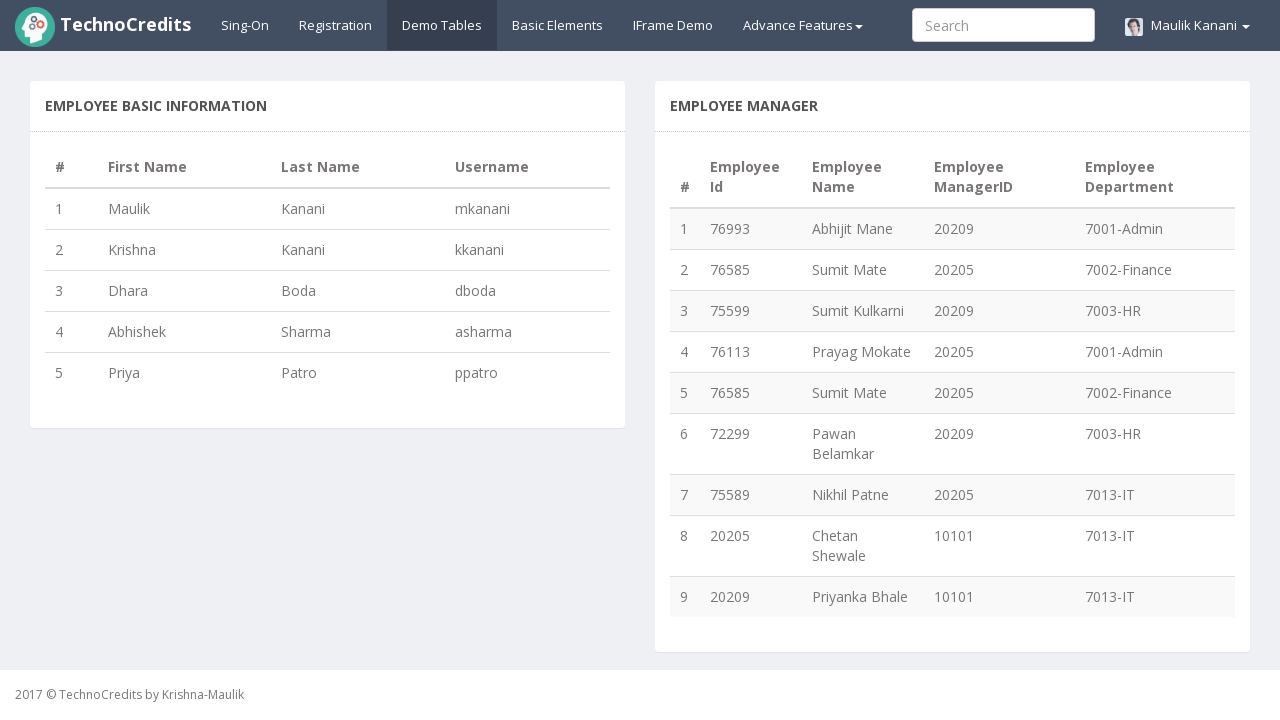

Extracted header cell text: First Name
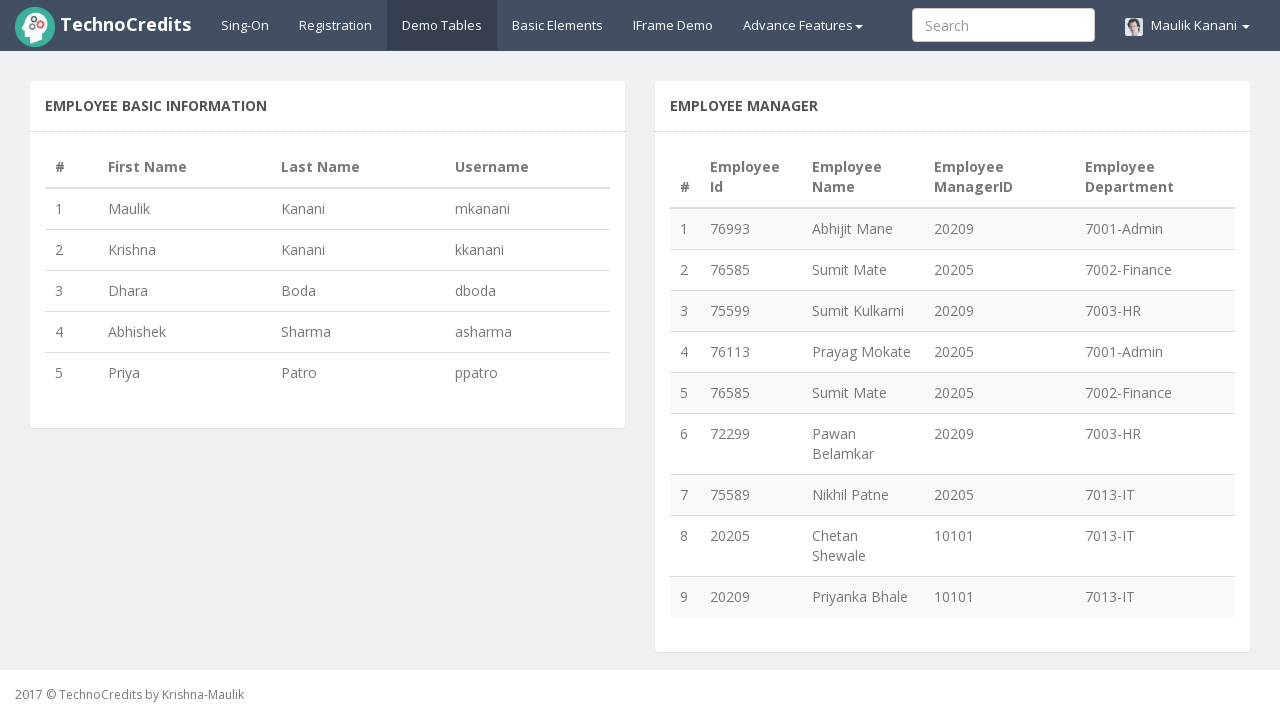

Extracted header cell text: Last Name
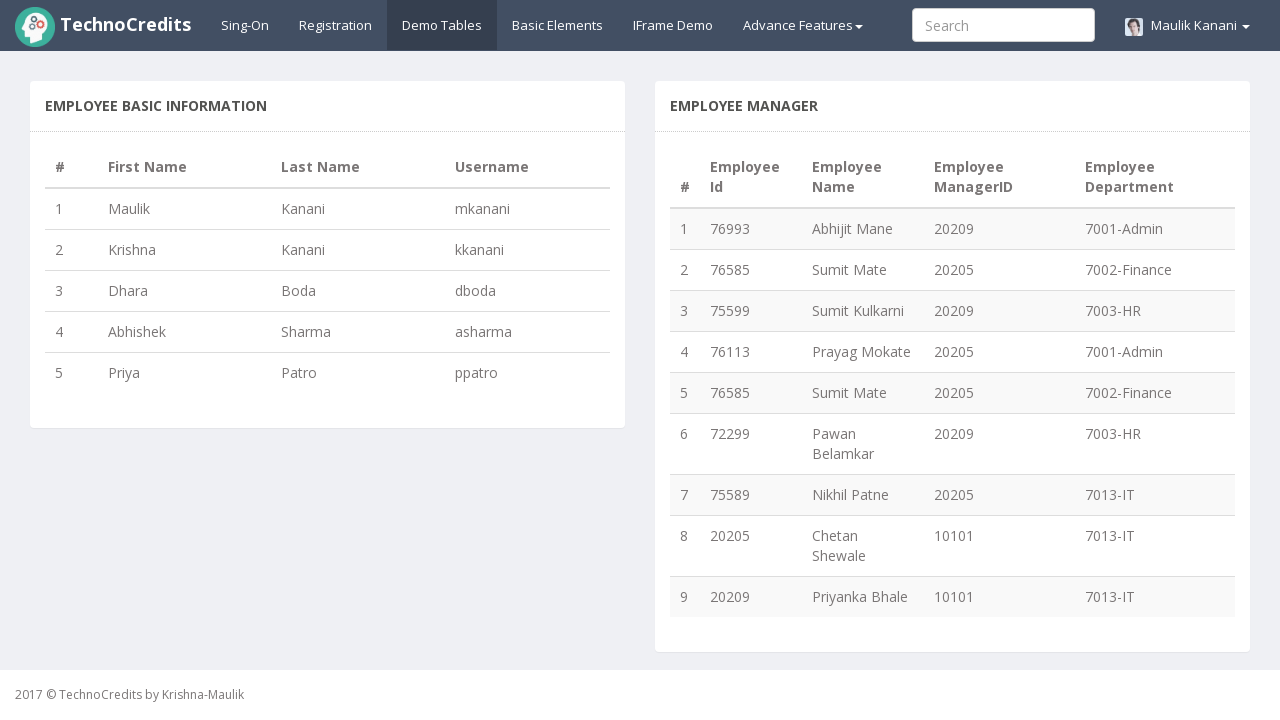

Extracted header cell text: Username
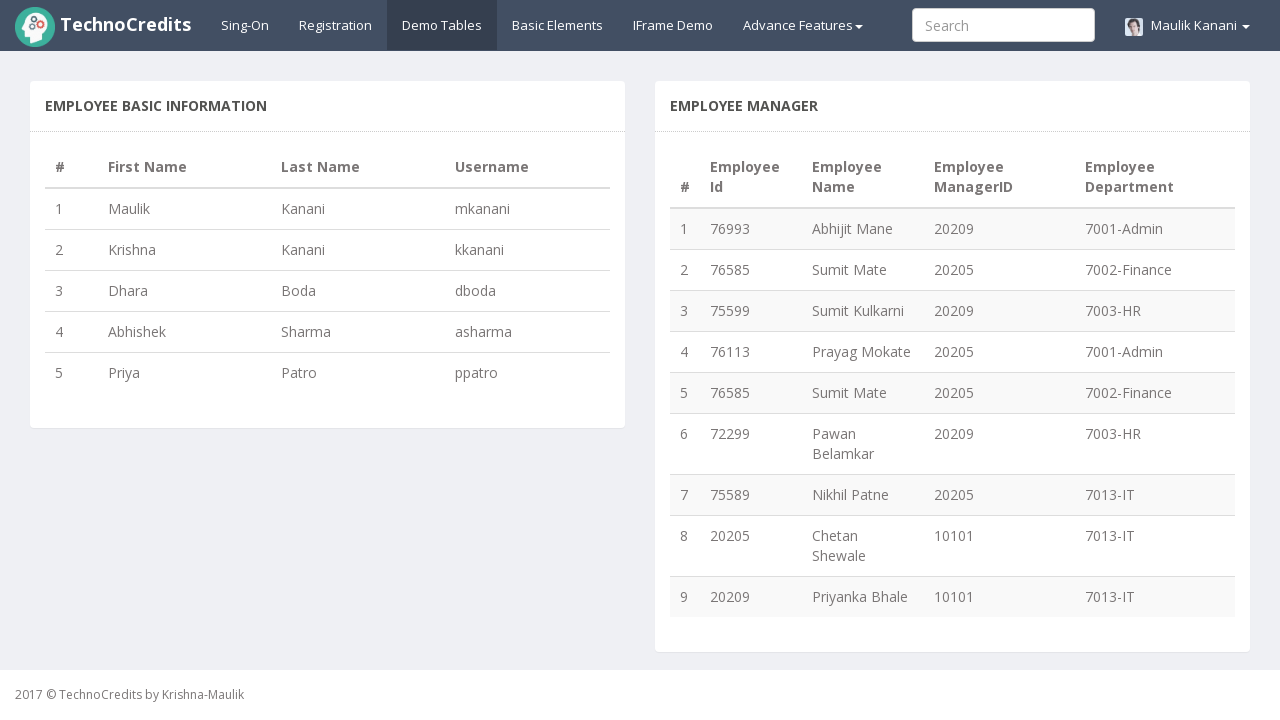

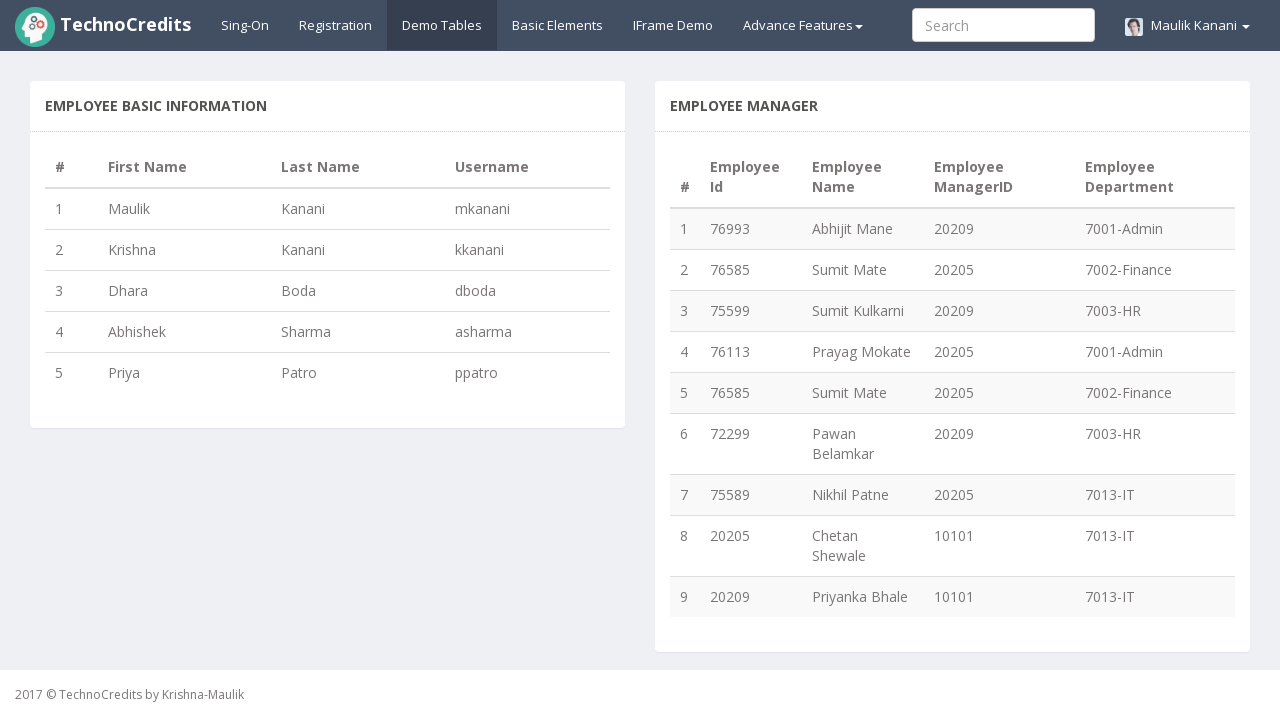